Tests that new todo items are appended to the bottom of the list and the counter shows correct count

Starting URL: https://demo.playwright.dev/todomvc

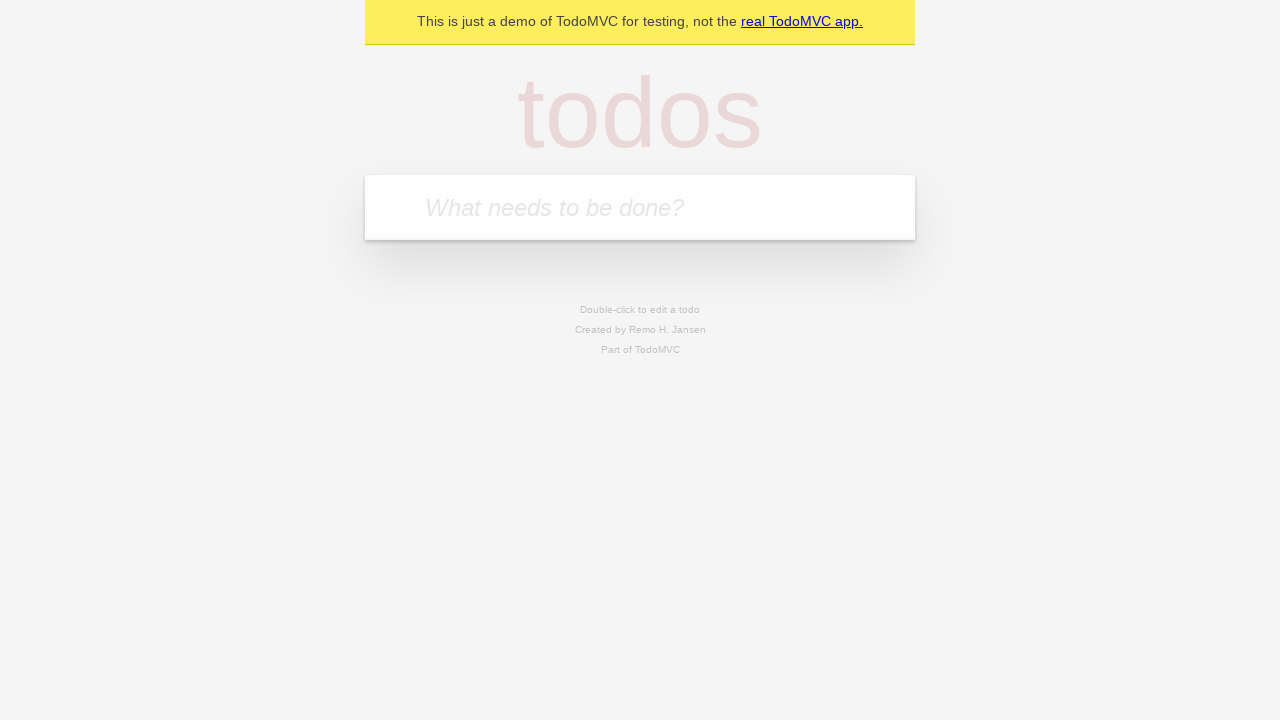

Filled todo input with 'buy some cheese' on internal:attr=[placeholder="What needs to be done?"i]
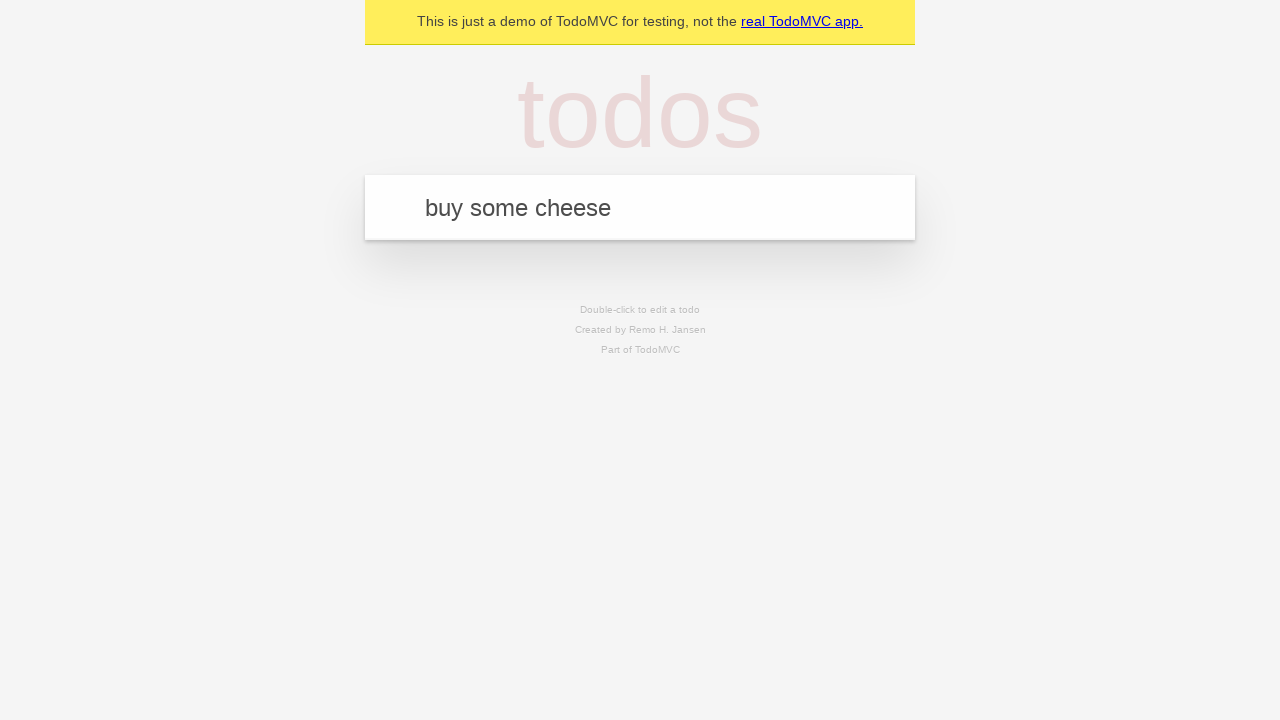

Pressed Enter to add first todo item on internal:attr=[placeholder="What needs to be done?"i]
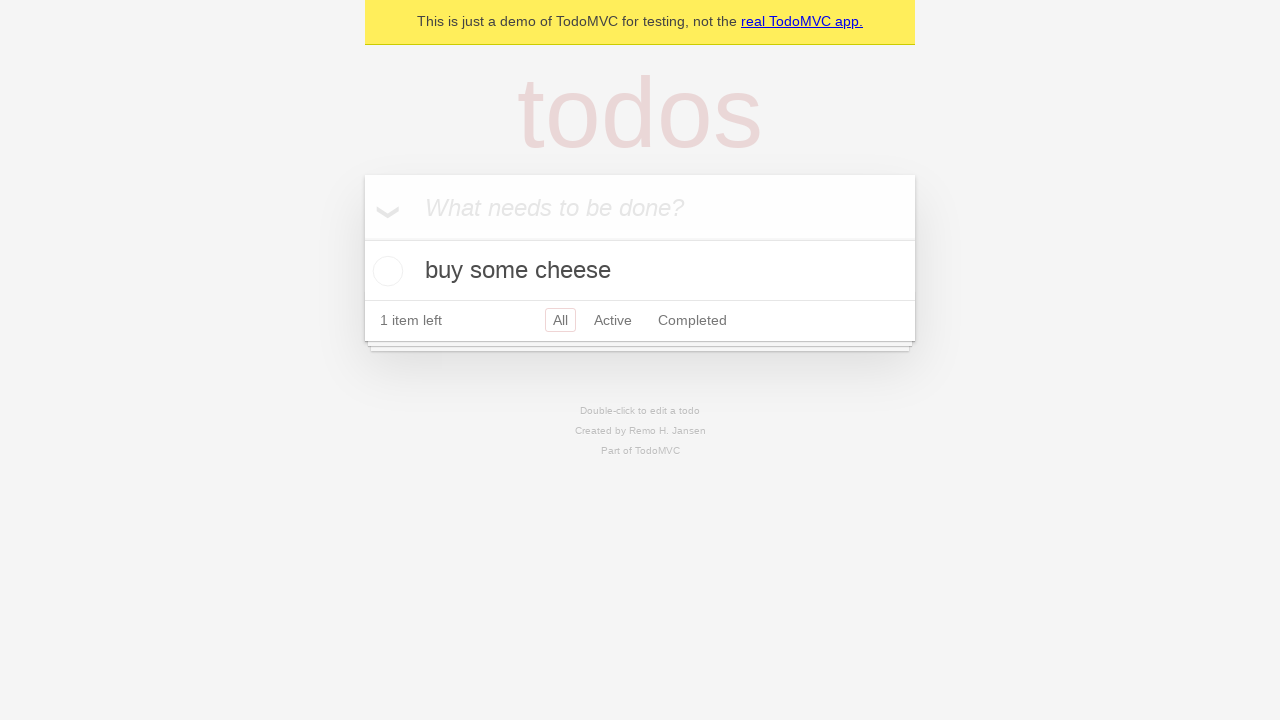

Filled todo input with 'feed the cat' on internal:attr=[placeholder="What needs to be done?"i]
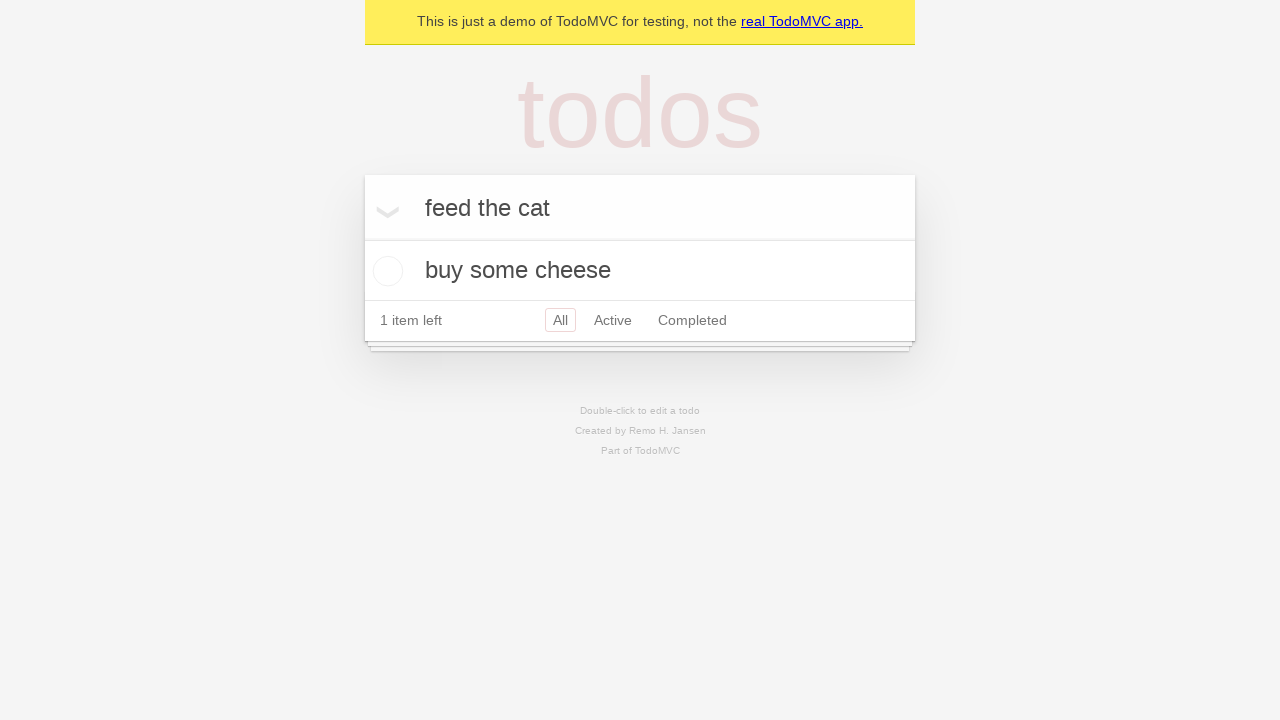

Pressed Enter to add second todo item on internal:attr=[placeholder="What needs to be done?"i]
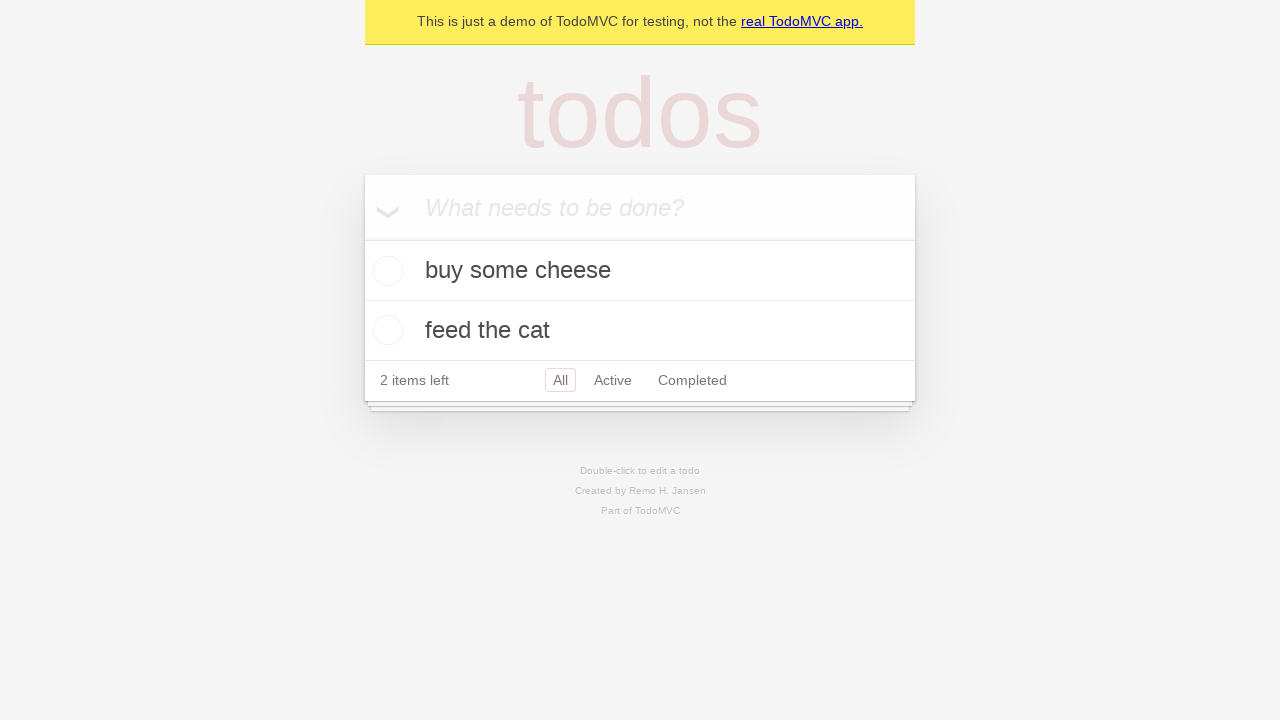

Filled todo input with 'book a doctors appointment' on internal:attr=[placeholder="What needs to be done?"i]
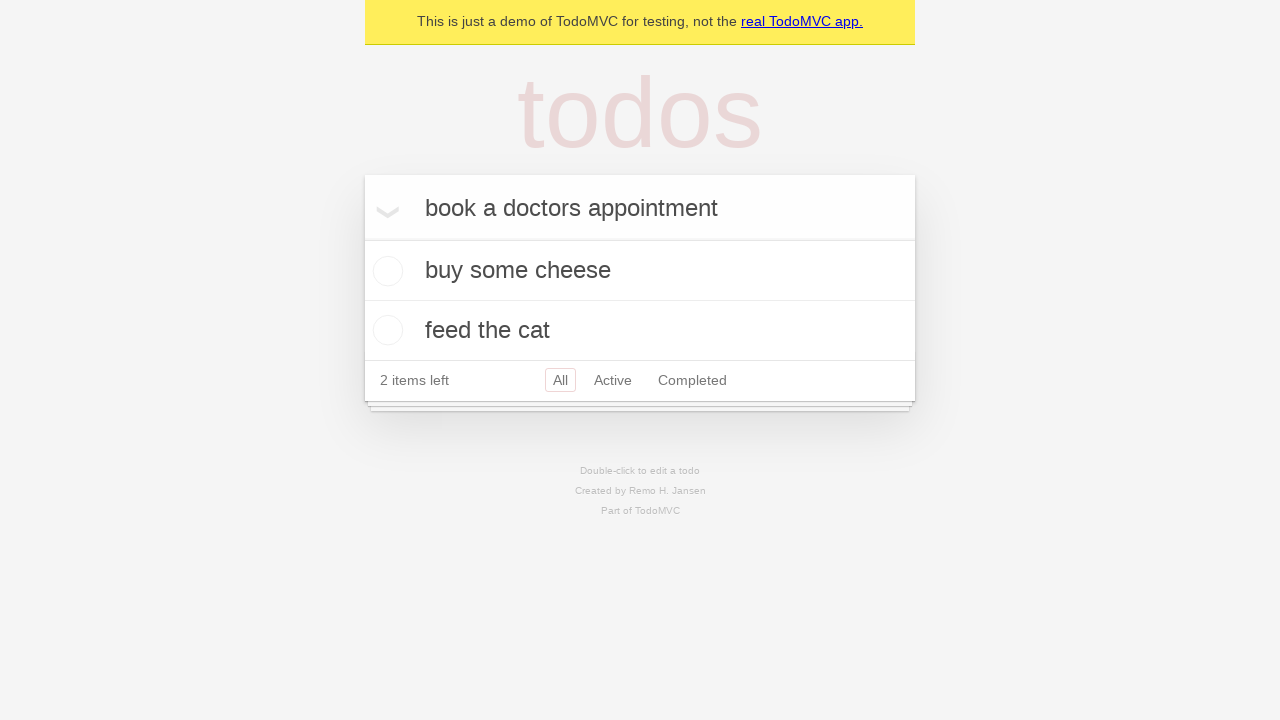

Pressed Enter to add third todo item on internal:attr=[placeholder="What needs to be done?"i]
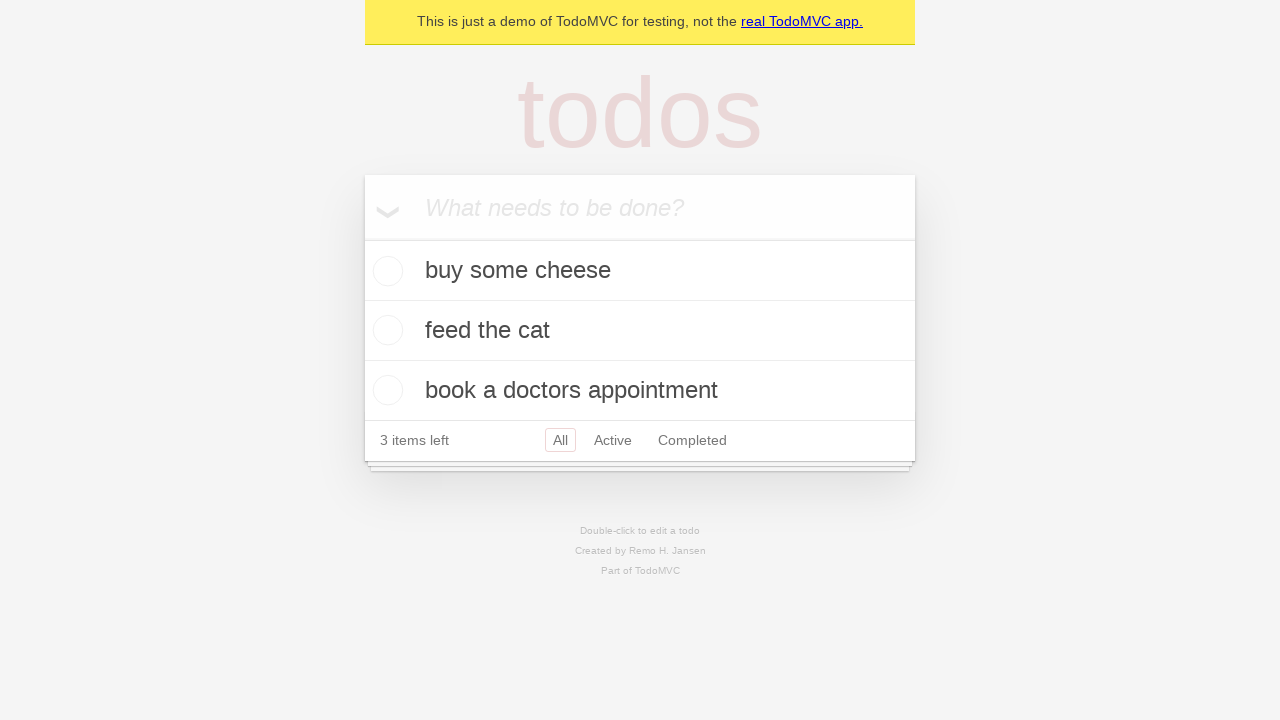

Waited for todo counter to be visible, confirming all items appended to list
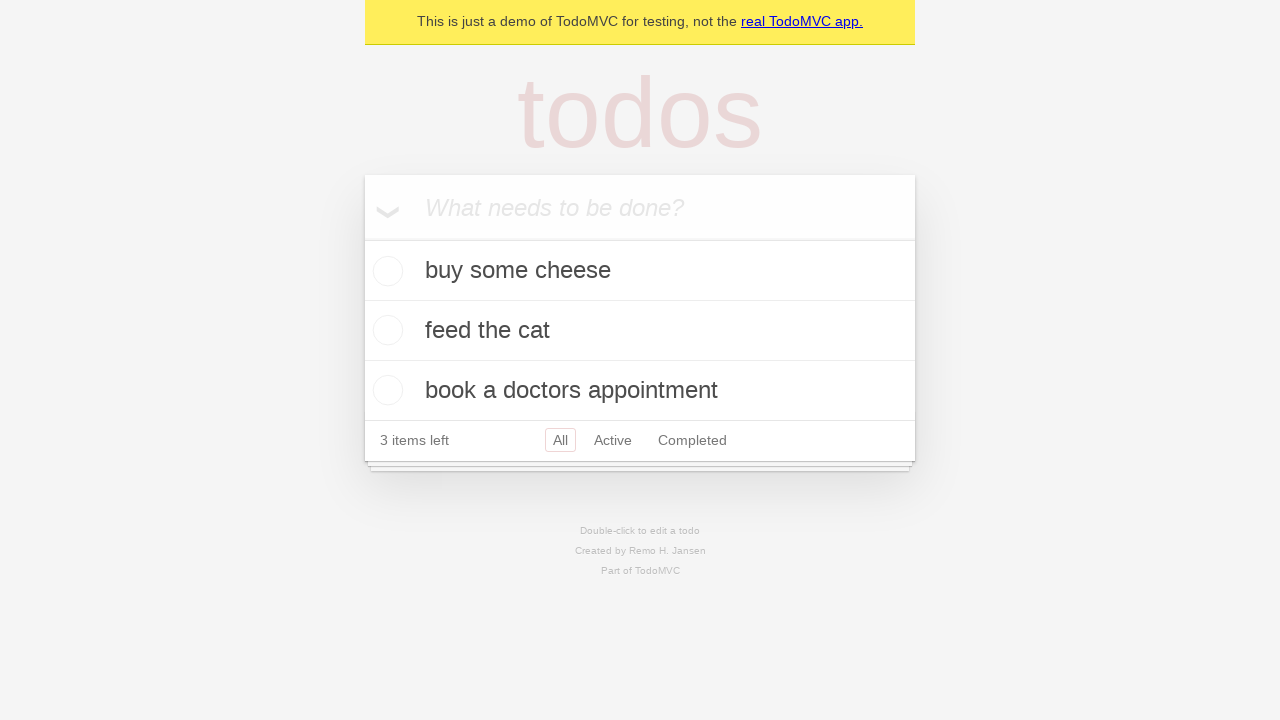

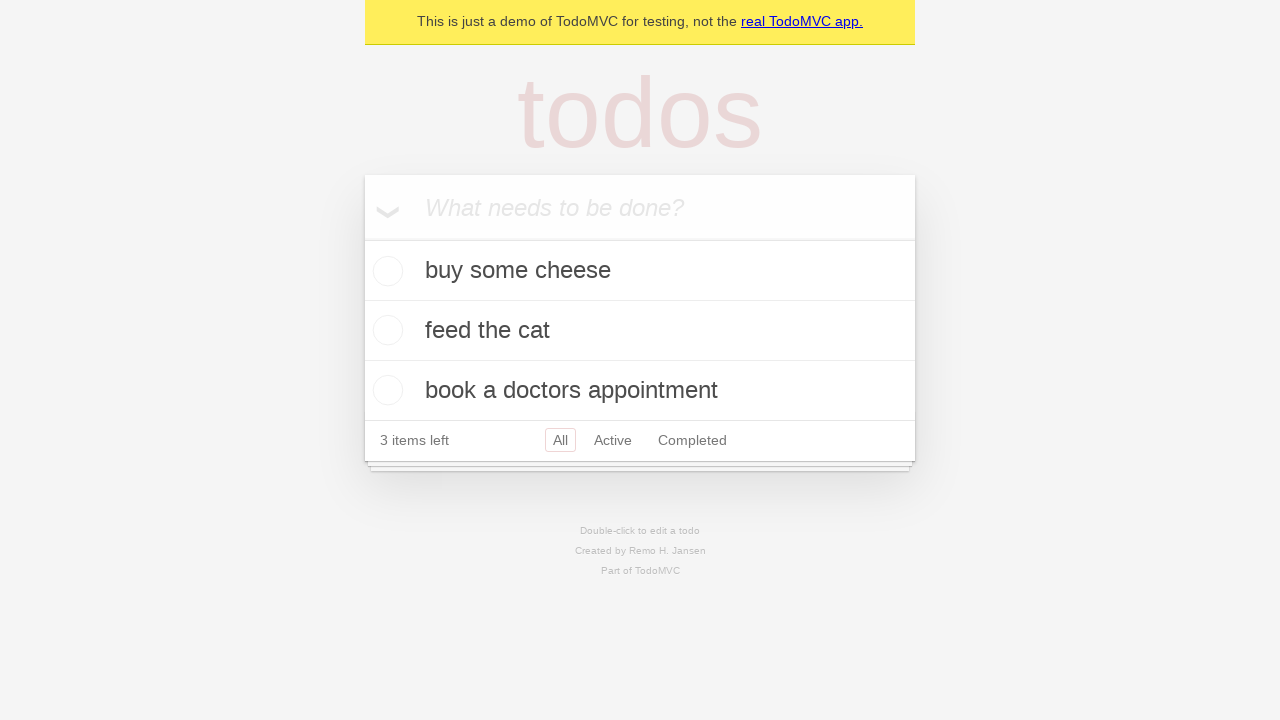